Navigates to the test automation website and maximizes the browser window

Starting URL: https://www.testotomasyonu.com

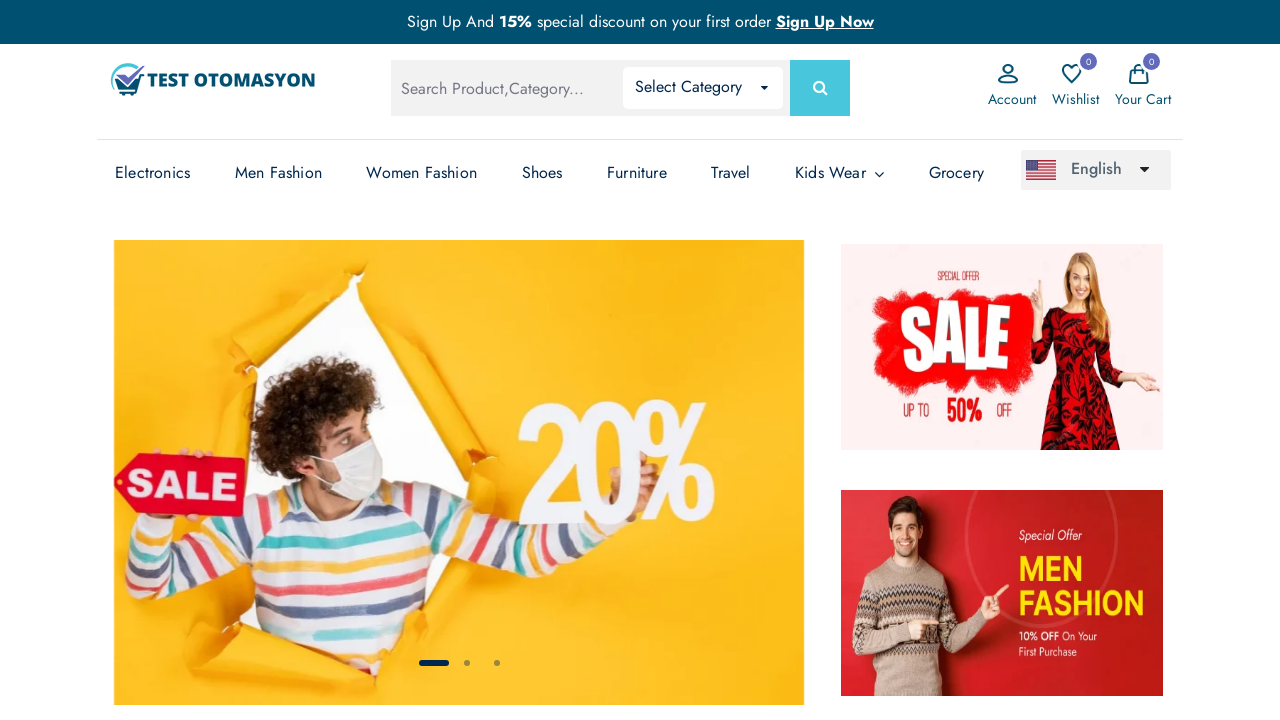

Waited for page DOM content to be loaded at https://www.testotomasyonu.com
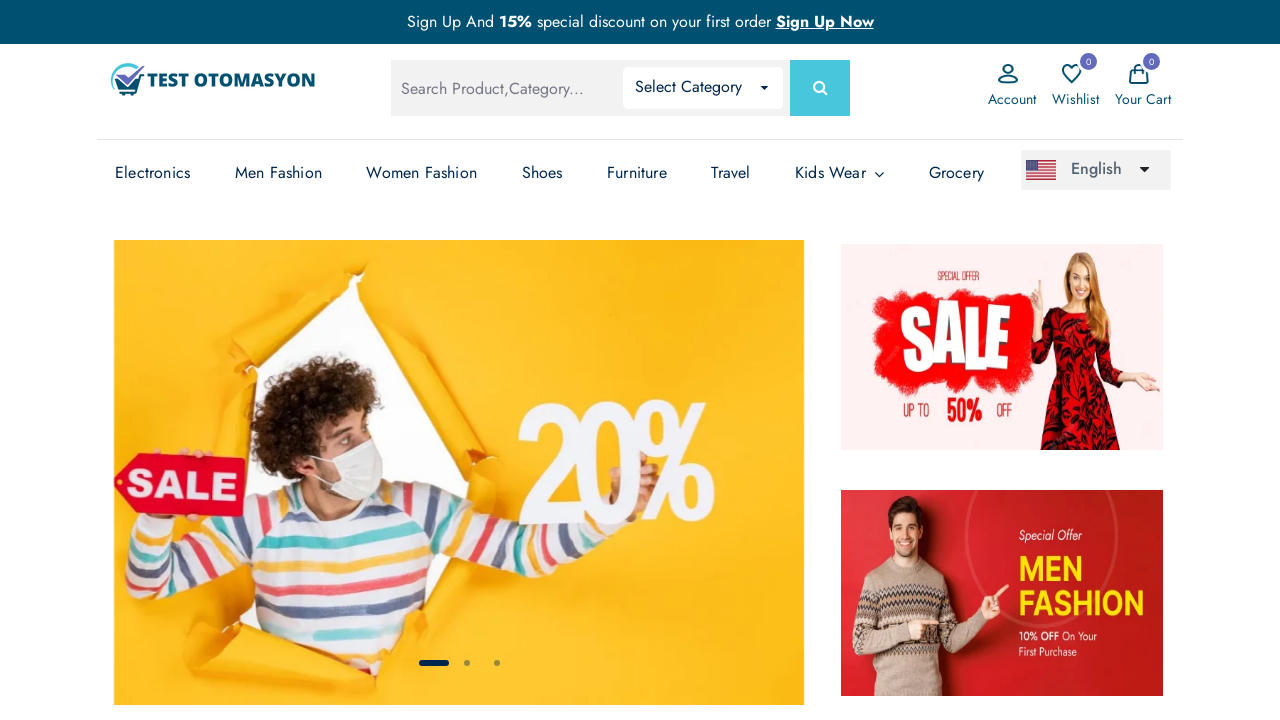

Maximized the browser window
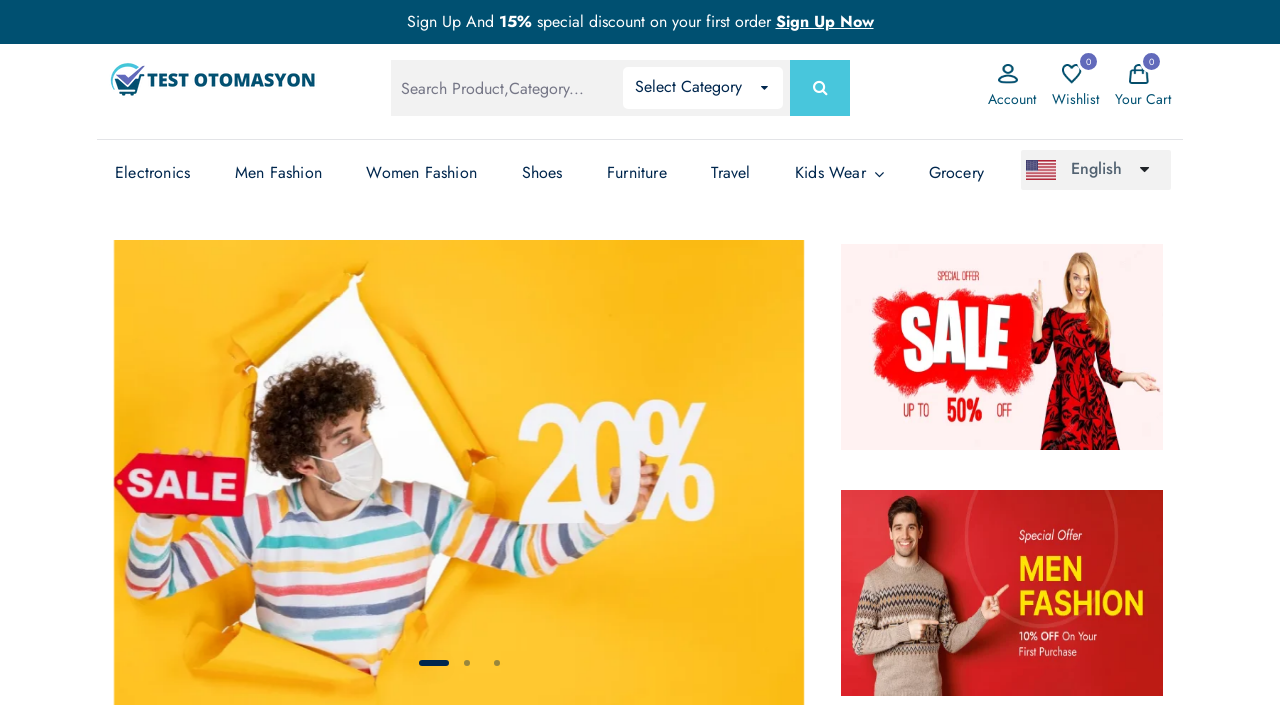

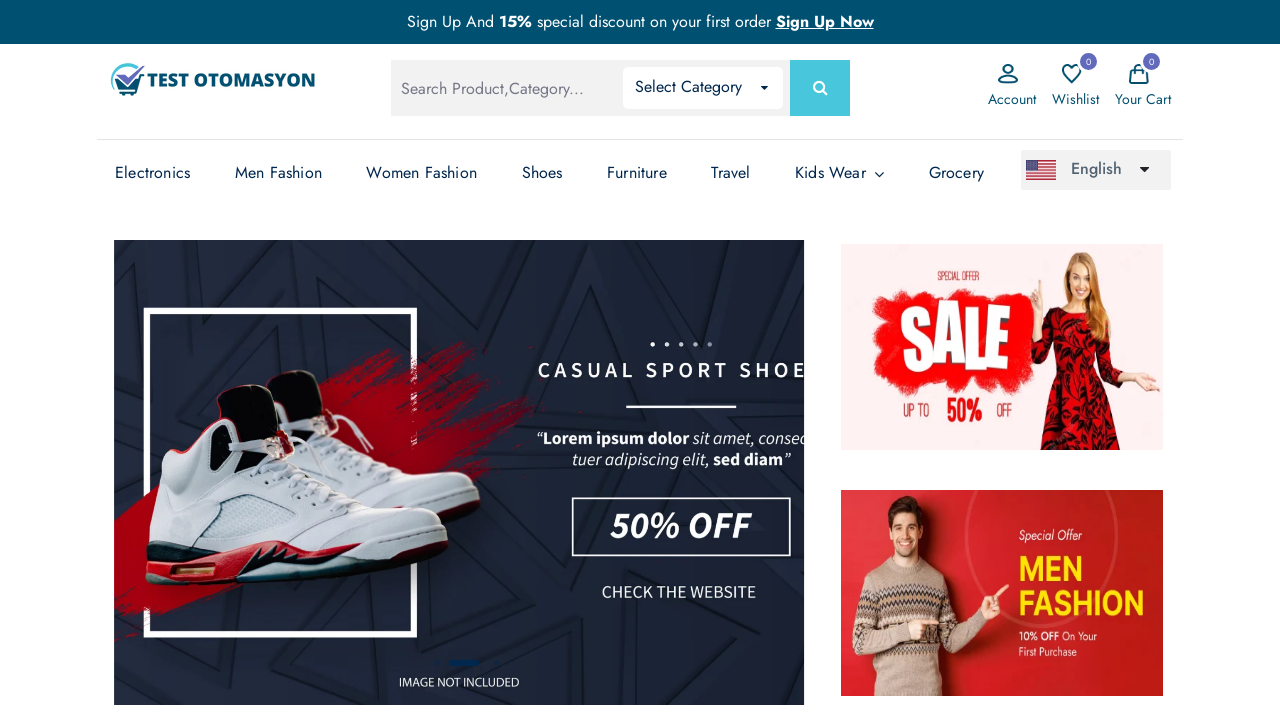